Tests dynamic loading with a longer 15-second wait timeout for slower loading scenarios

Starting URL: https://automationfc.github.io/dynamic-loading/

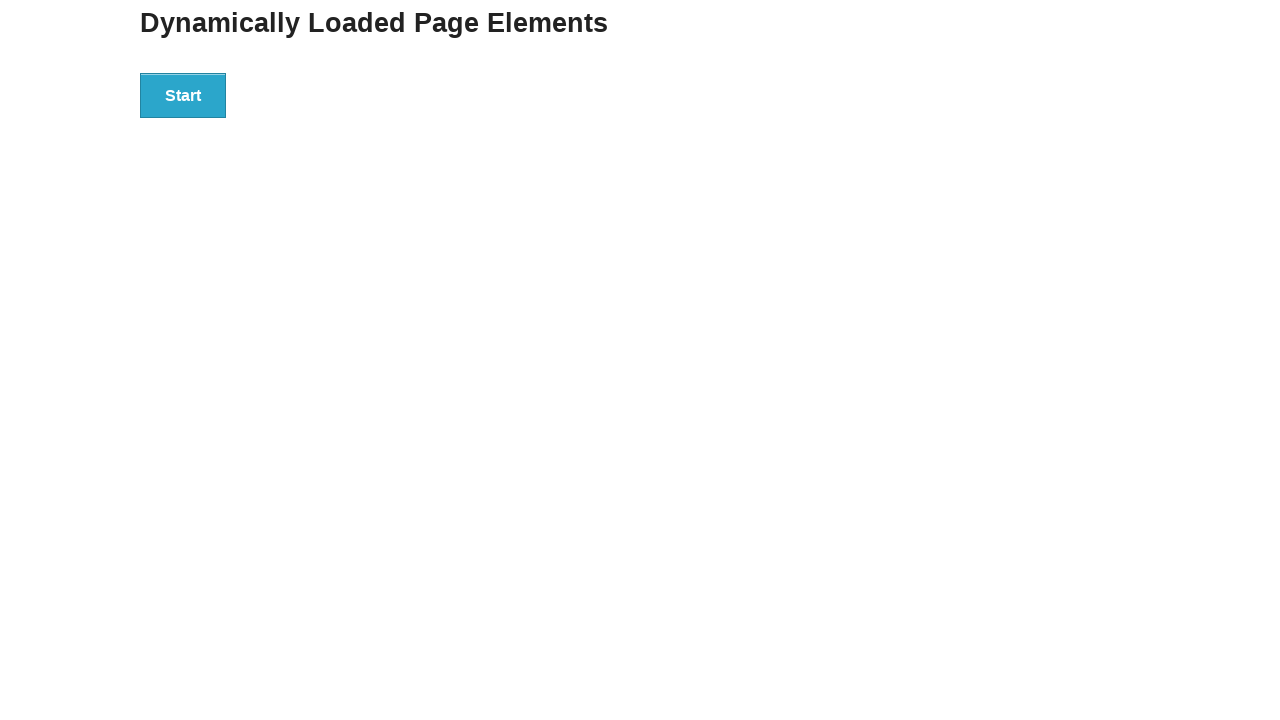

Clicked start button to trigger dynamic loading at (183, 95) on div#start button
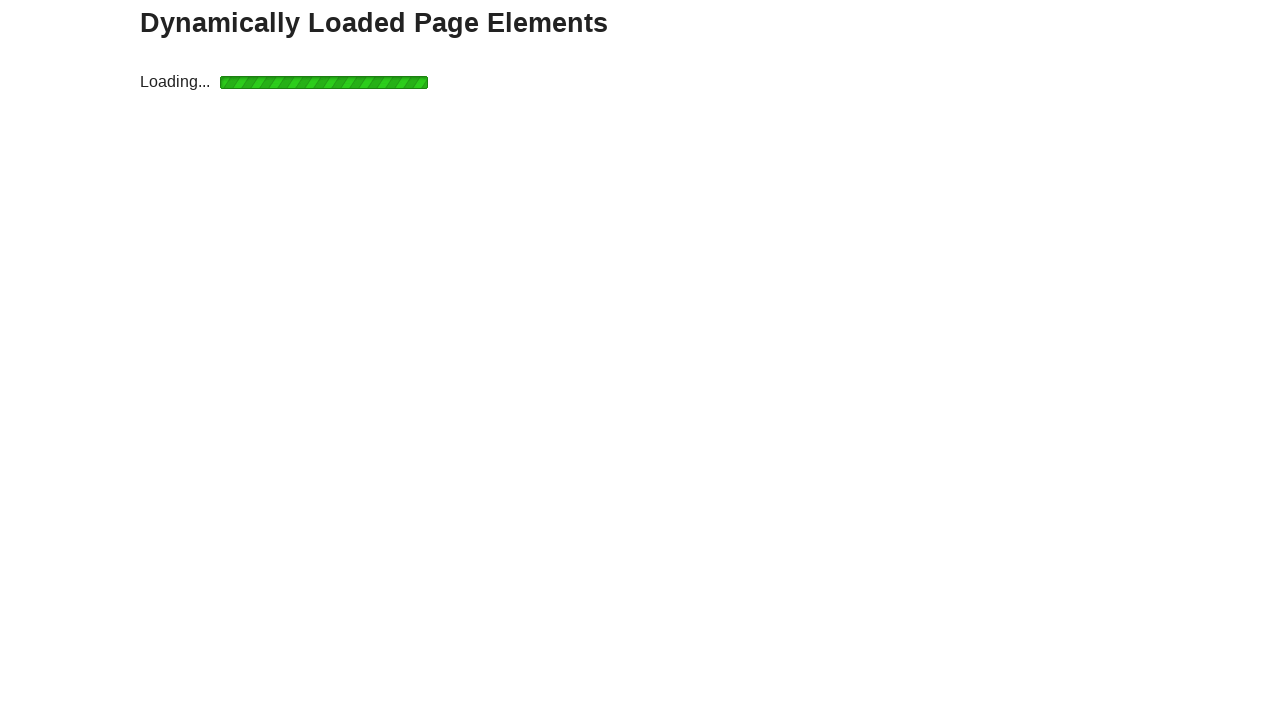

Waited up to 15 seconds for result to load and become visible
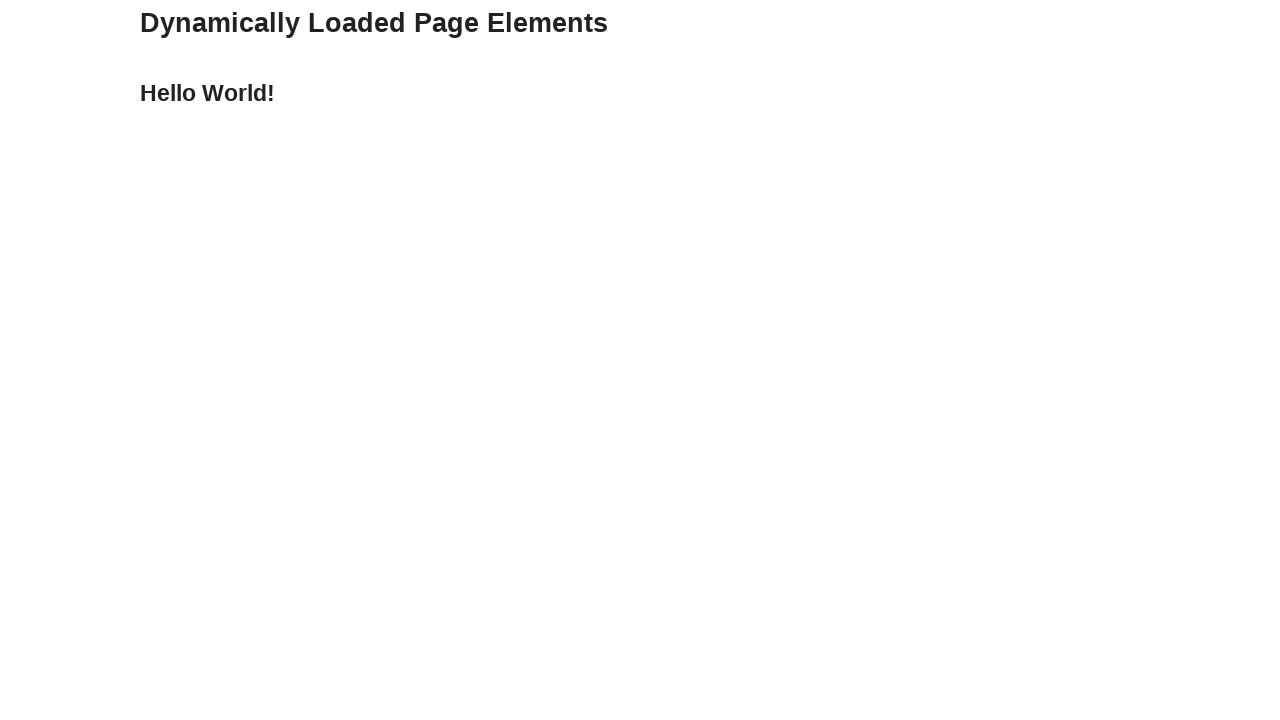

Verified result text is 'Hello World!'
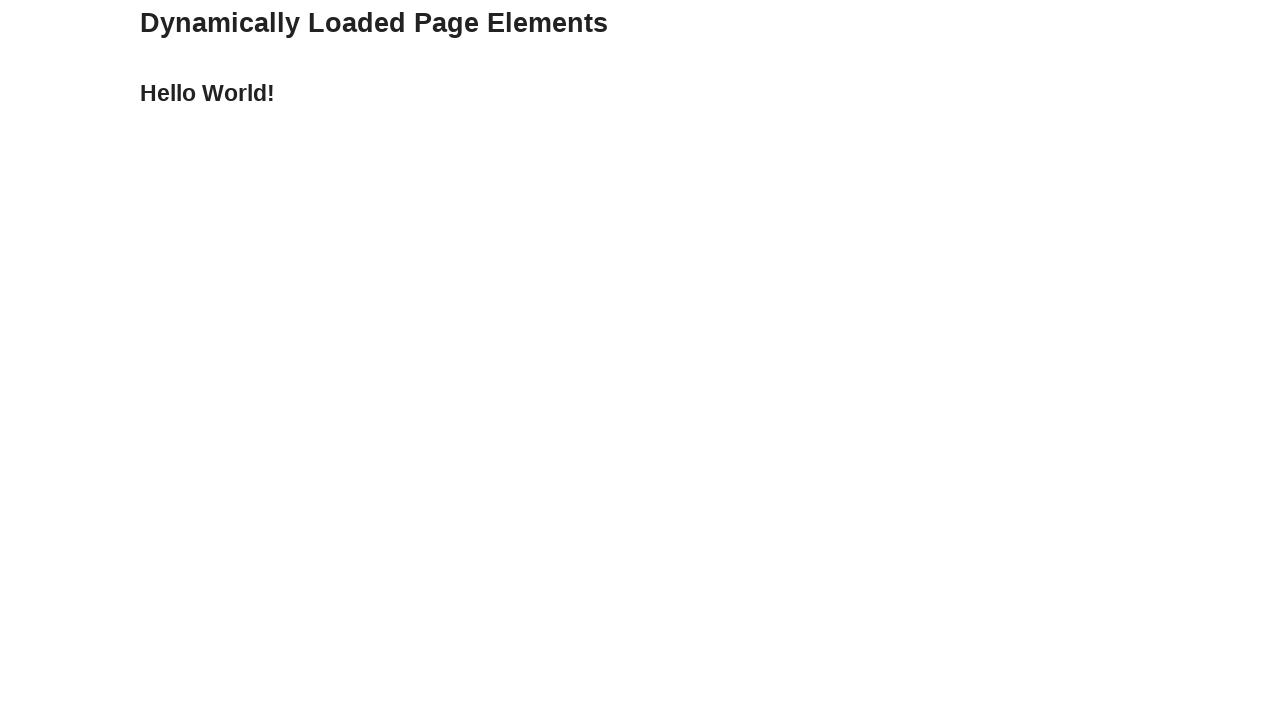

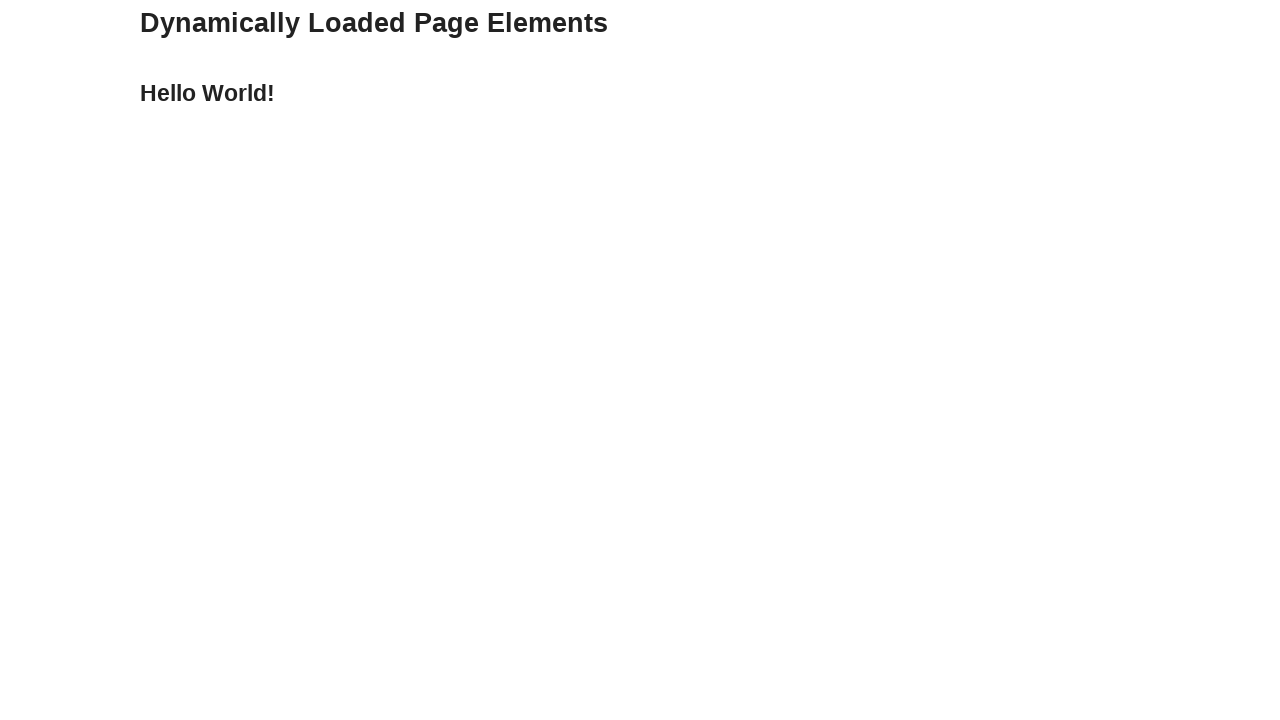